Tests dismissing a JavaScript confirm dialog by clicking the second button, dismissing the alert, and verifying the result message does not contain "successfuly"

Starting URL: https://testcenter.techproeducation.com/index.php?page=javascript-alerts

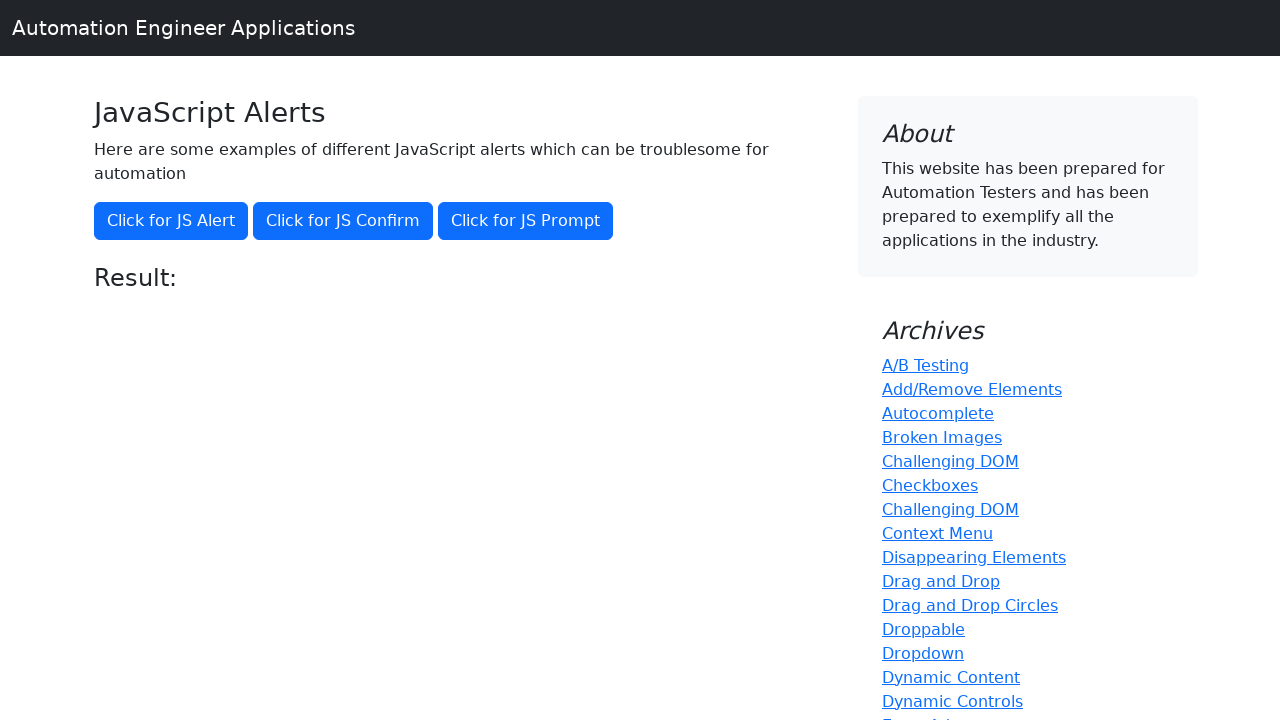

Set up dialog handler to dismiss confirm dialog
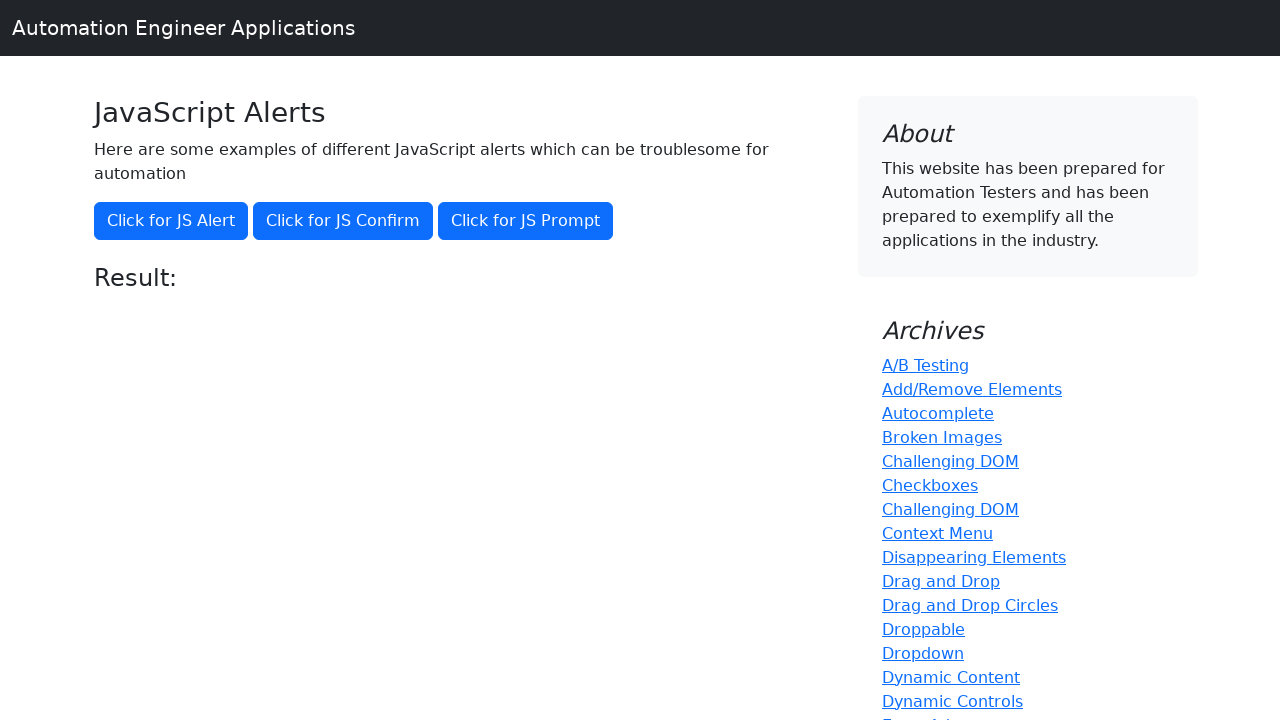

Clicked button to trigger JavaScript confirm dialog at (343, 221) on button[onclick='jsConfirm()']
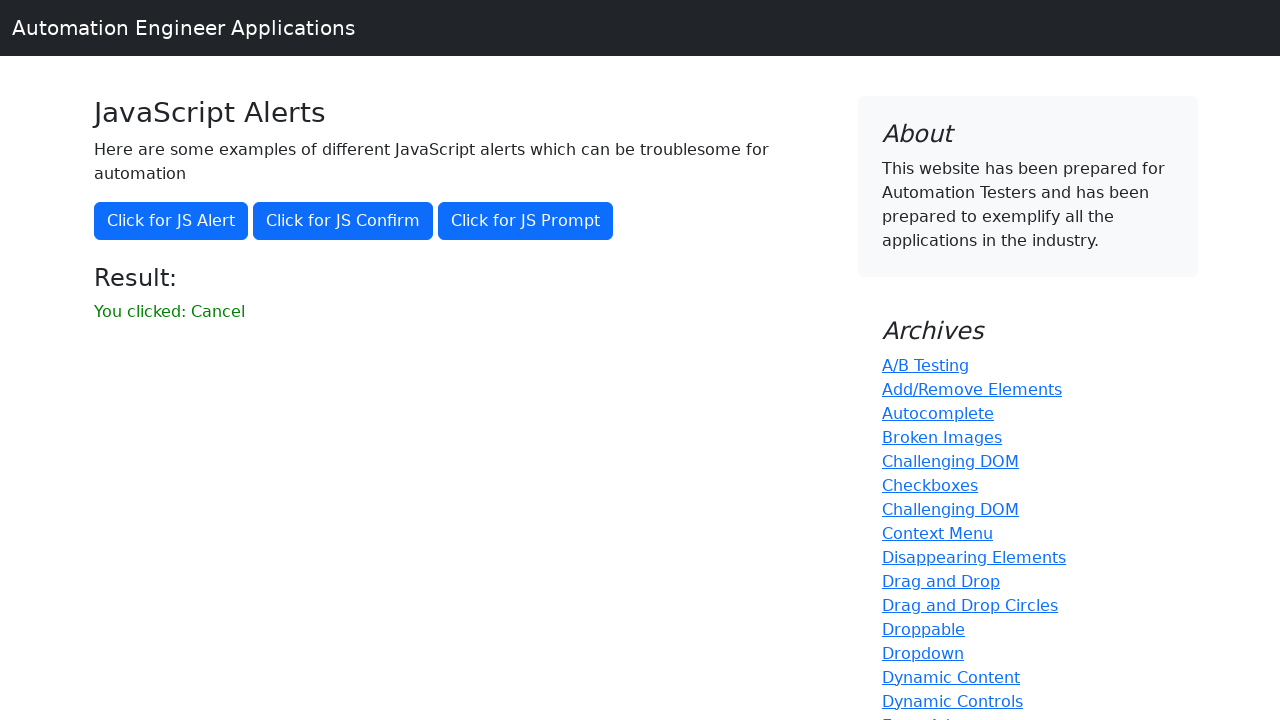

Waited 1 second for result message to update
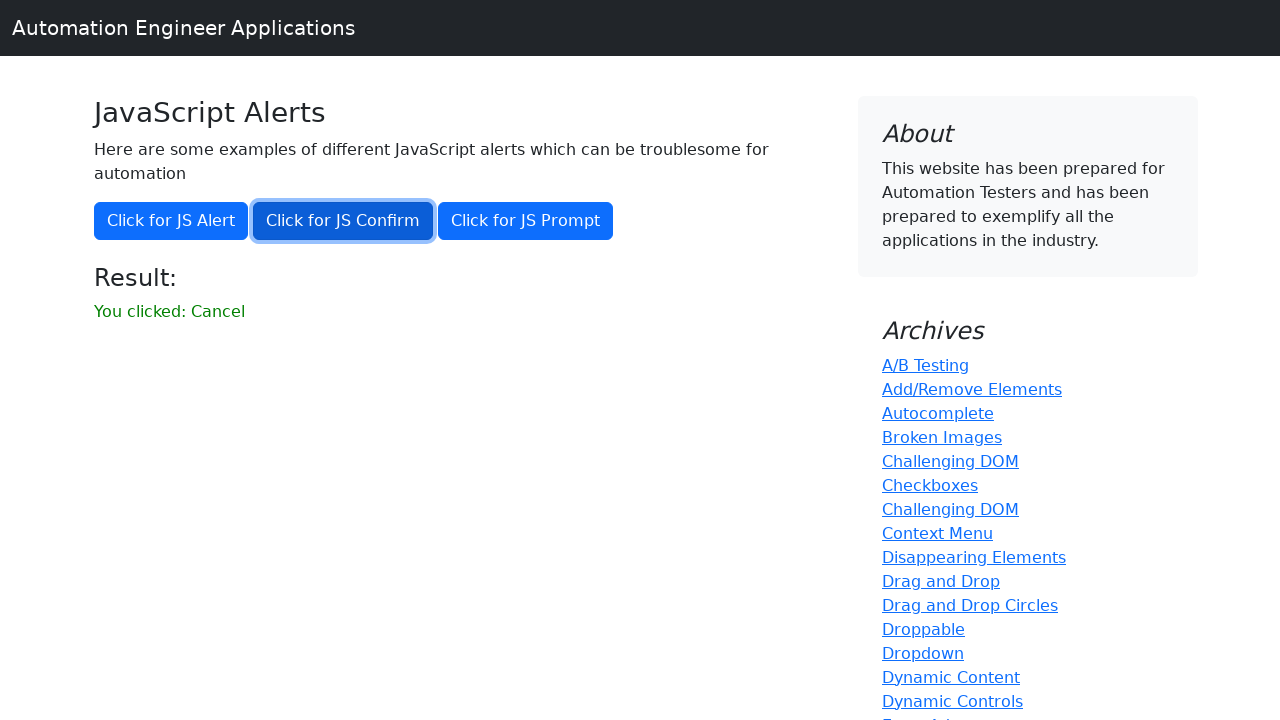

Retrieved result message text
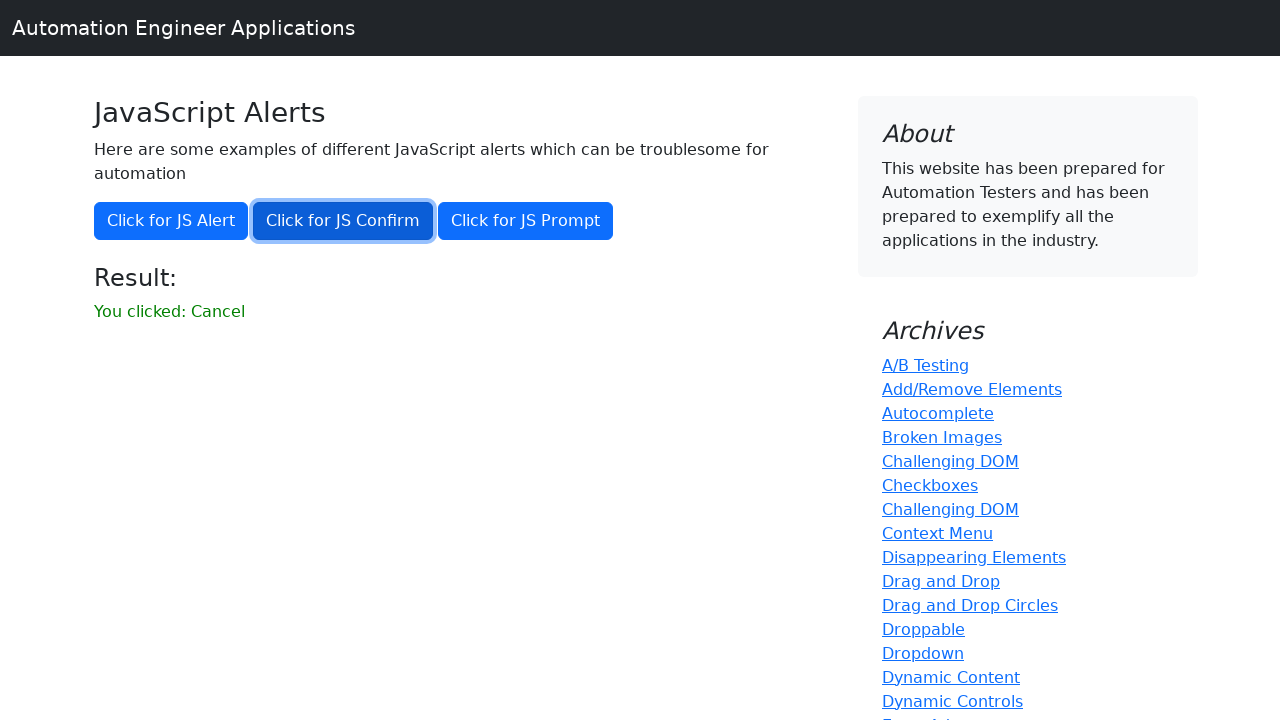

Verified result message does not contain 'successfuly' - test passed
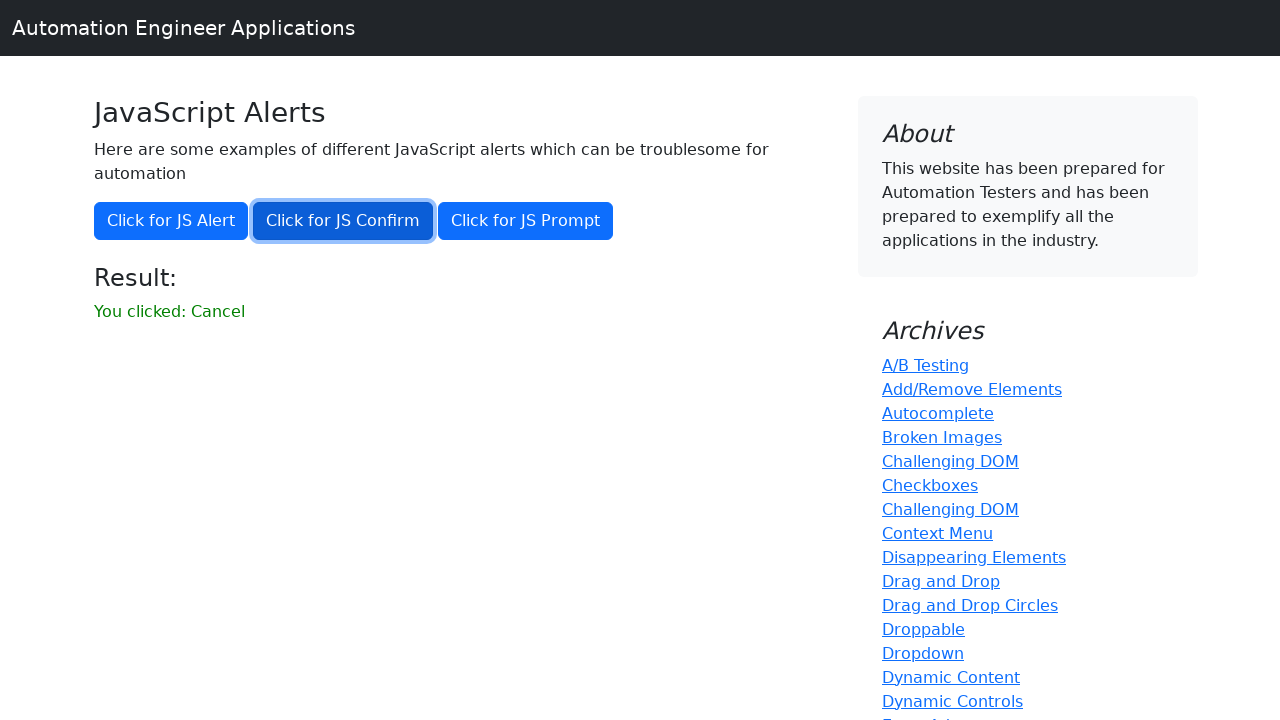

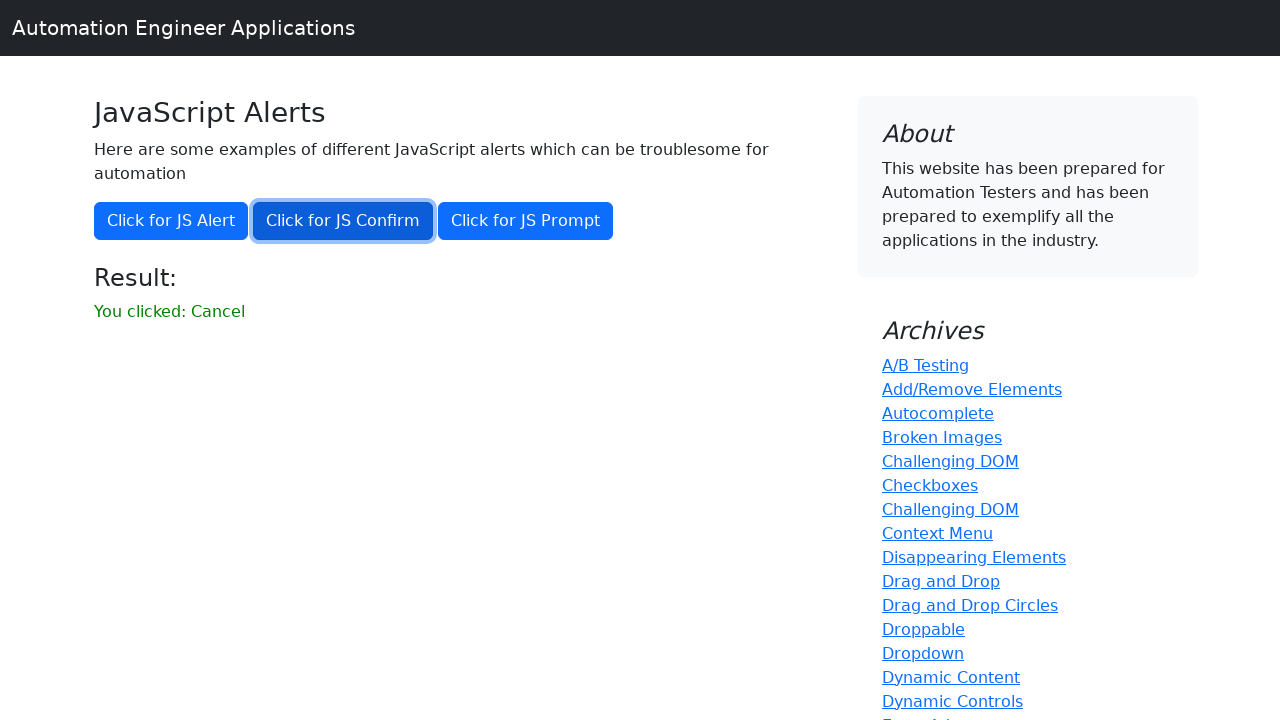